Navigates to the OrangeHRM demo page and verifies that the header logo image element exists and is accessible.

Starting URL: http://alchemy.hguy.co/orangehrm

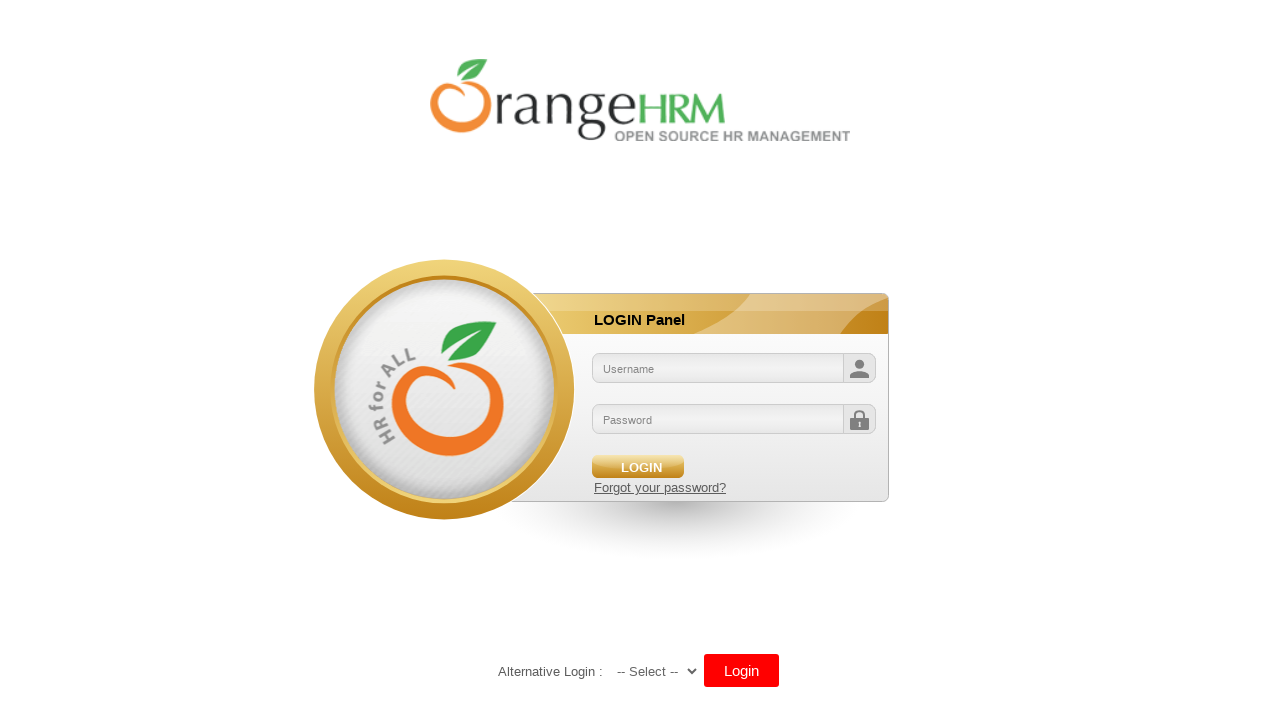

Navigated to OrangeHRM demo page
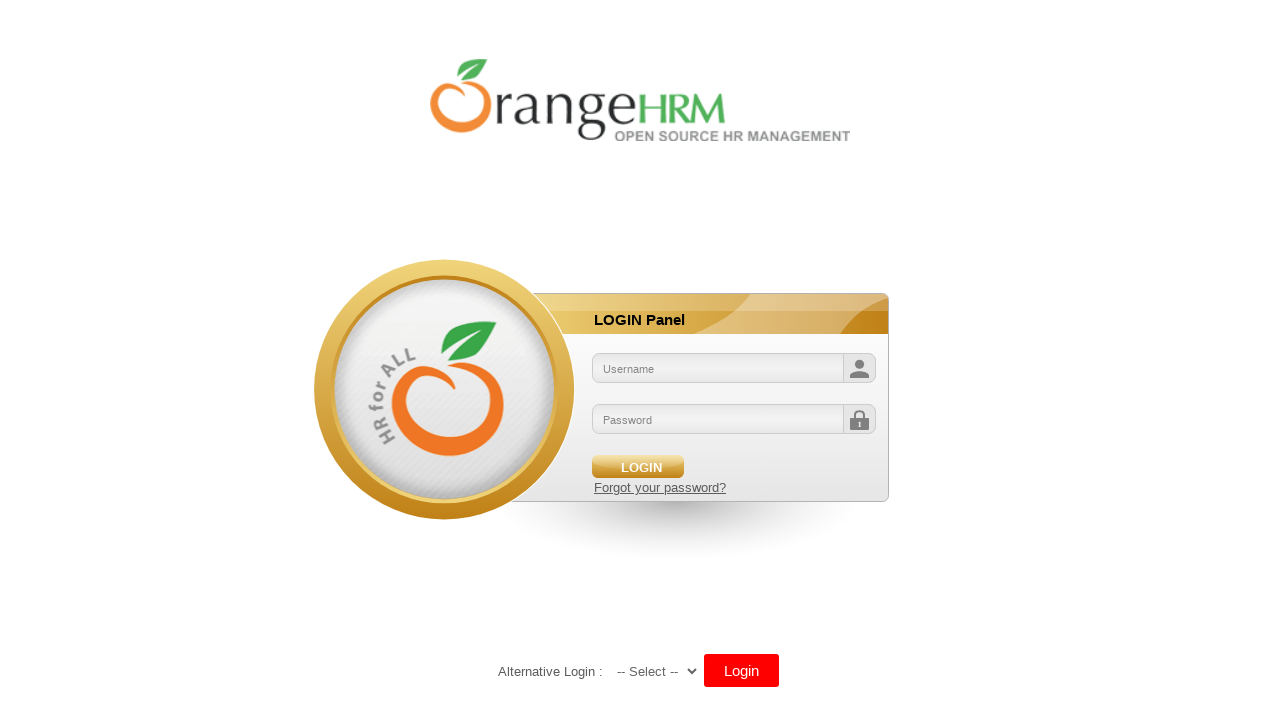

Located header logo image element
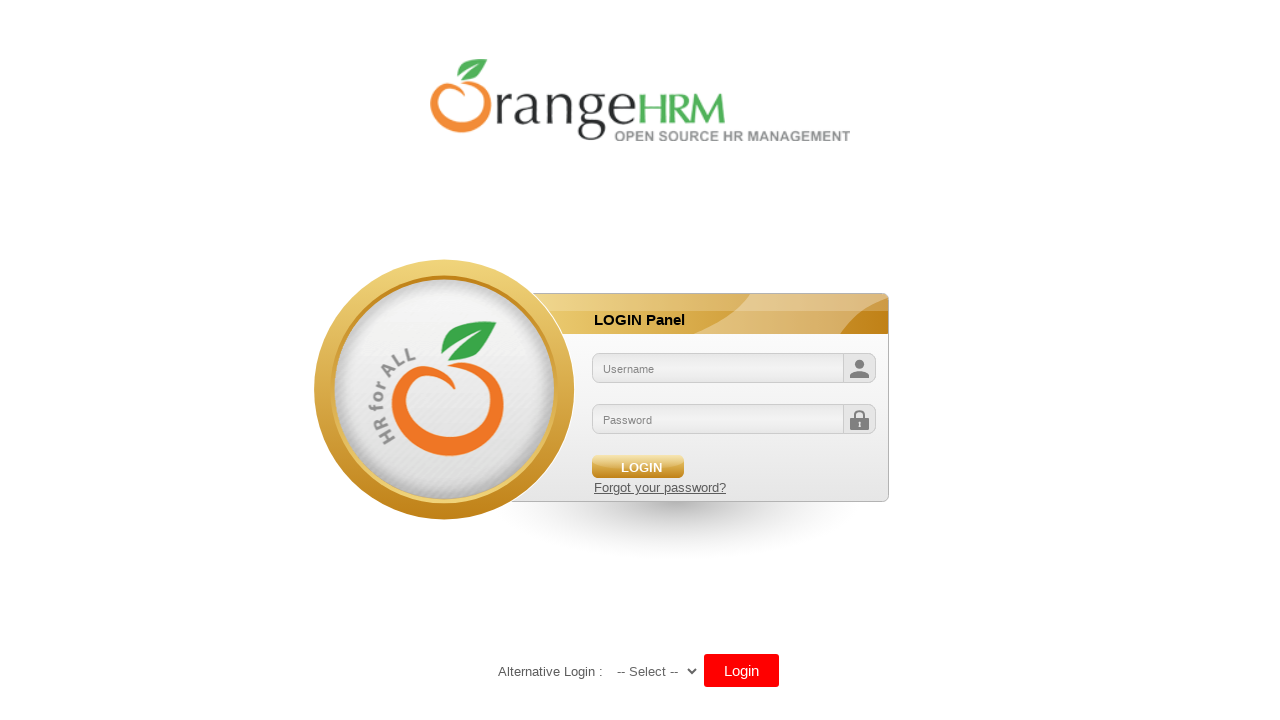

Waited for header logo image to be visible
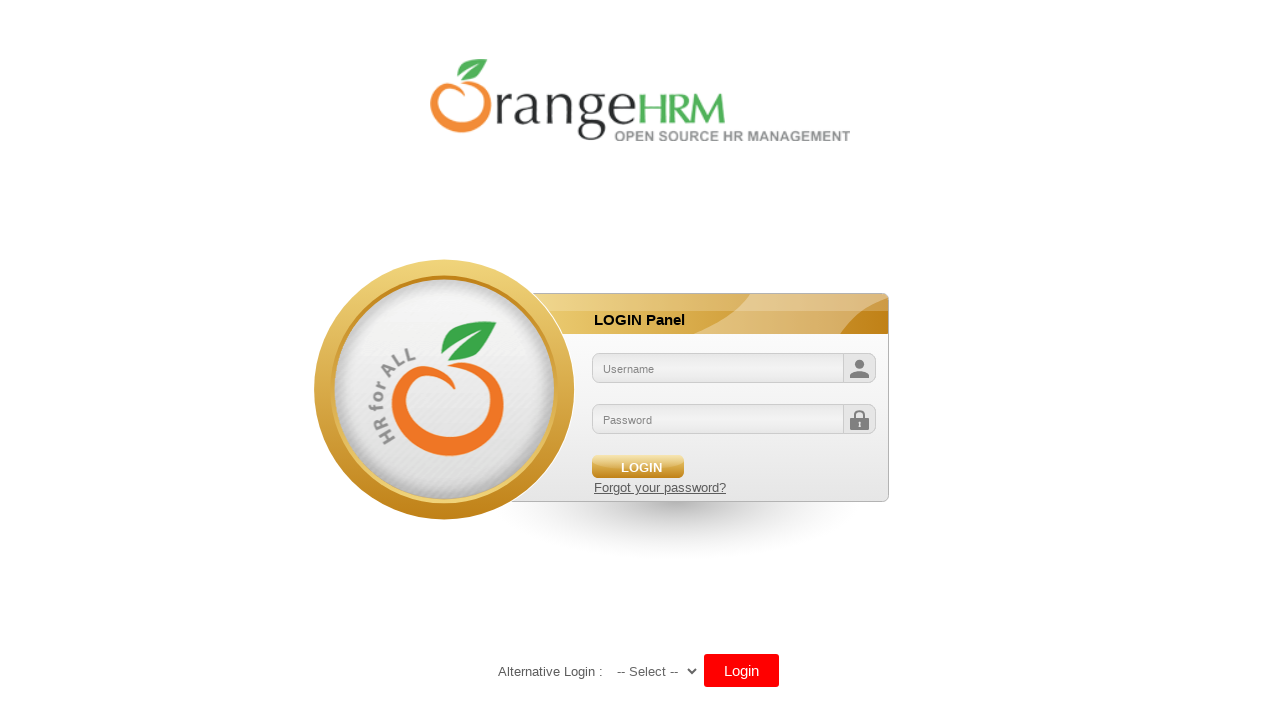

Retrieved src attribute from header logo image
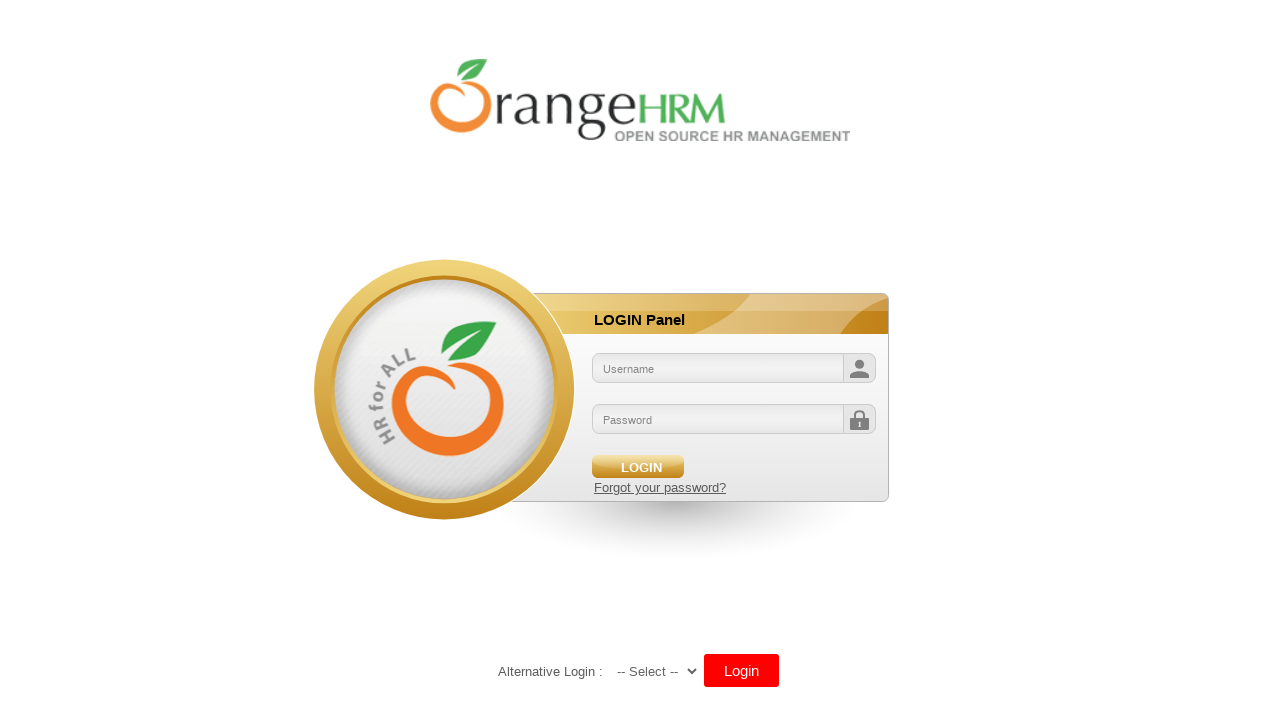

Verified that header image src attribute exists and is not None
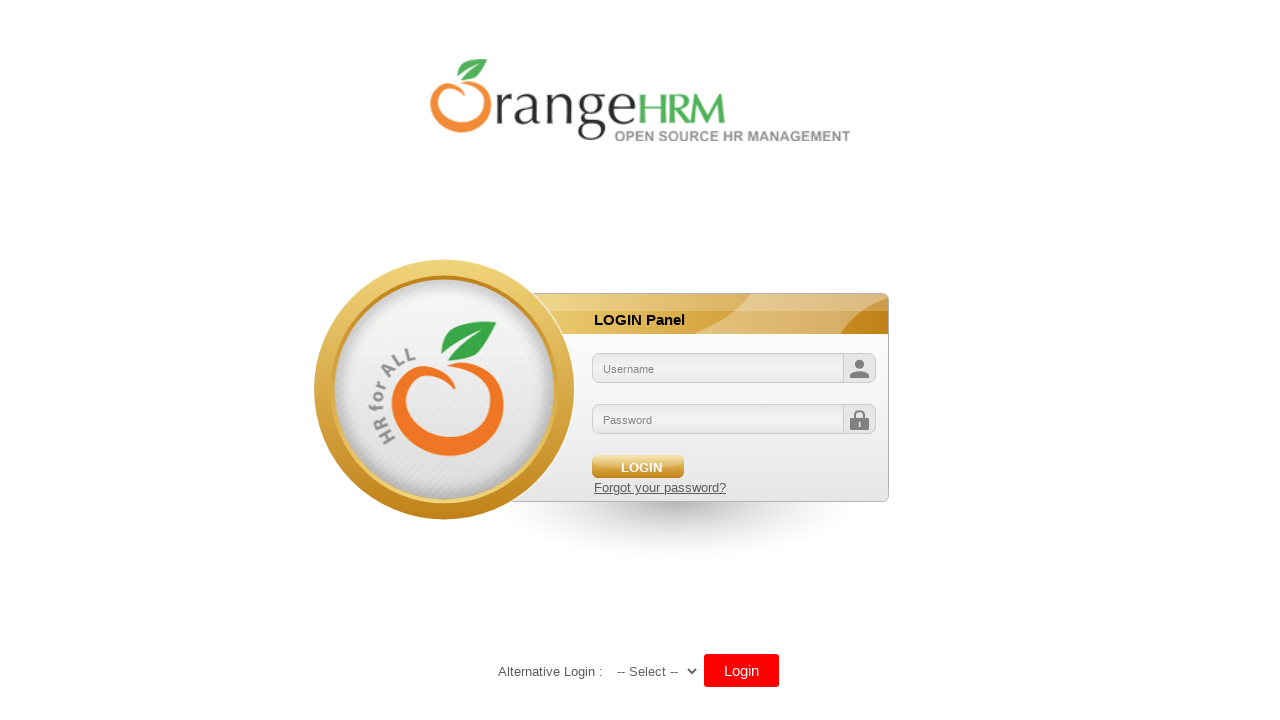

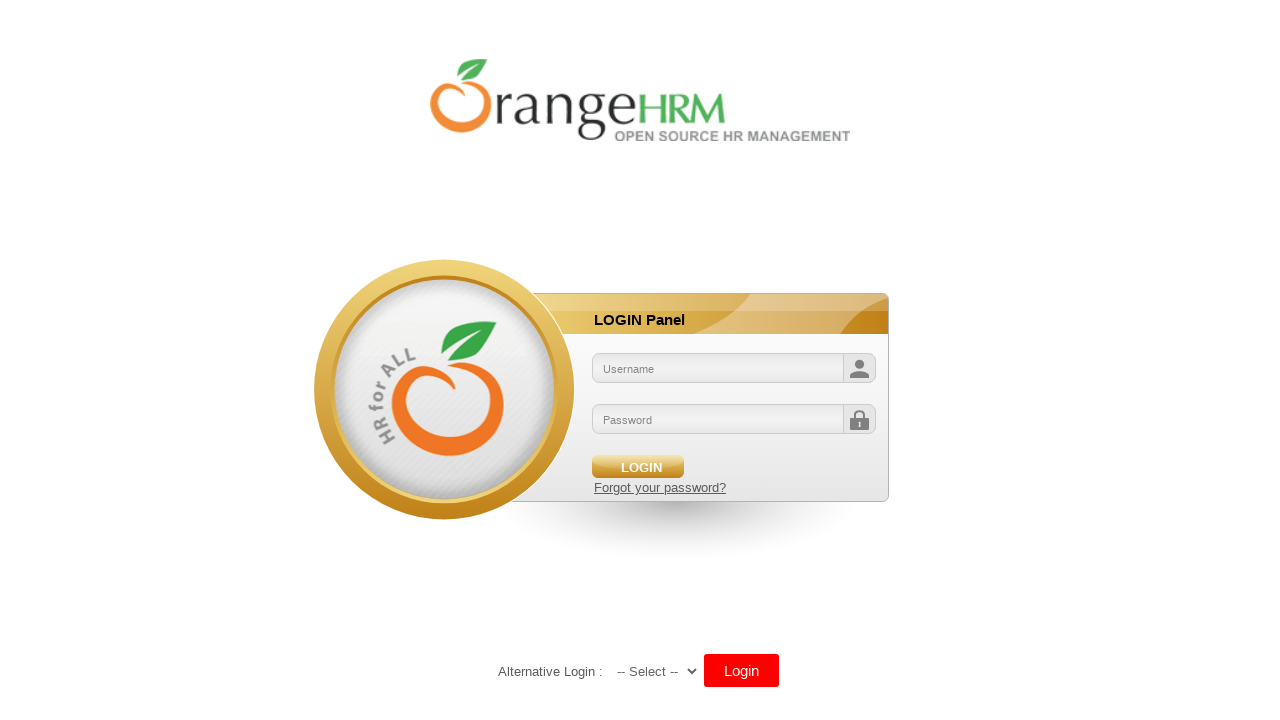